Validates that the GitHub homepage title contains "GitHub"

Starting URL: https://www.github.com

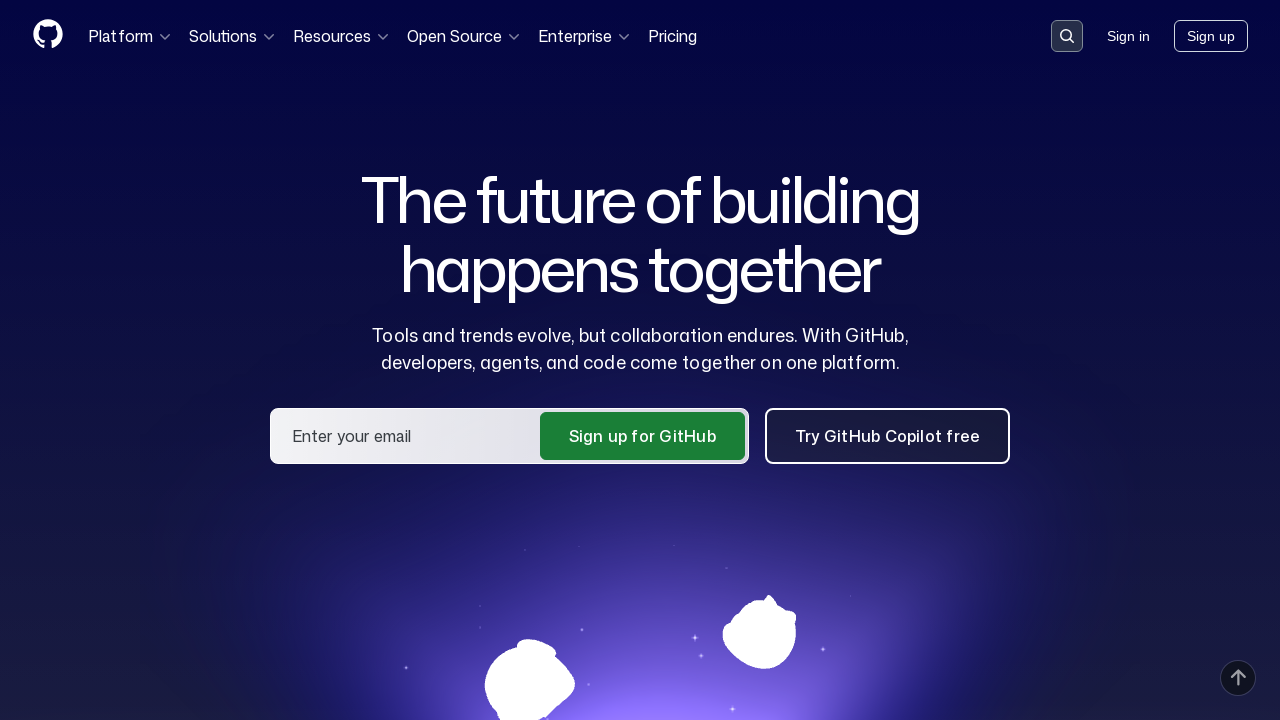

Navigated to GitHub homepage
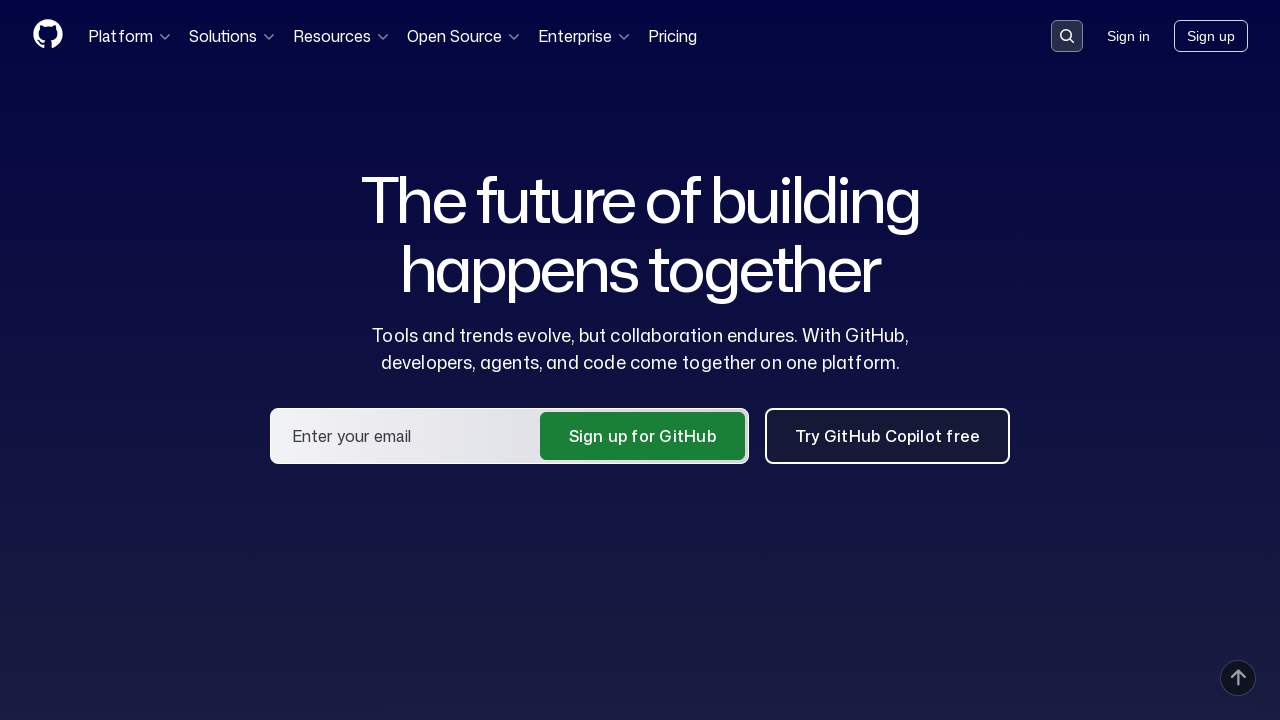

Validated that page title contains 'GitHub'
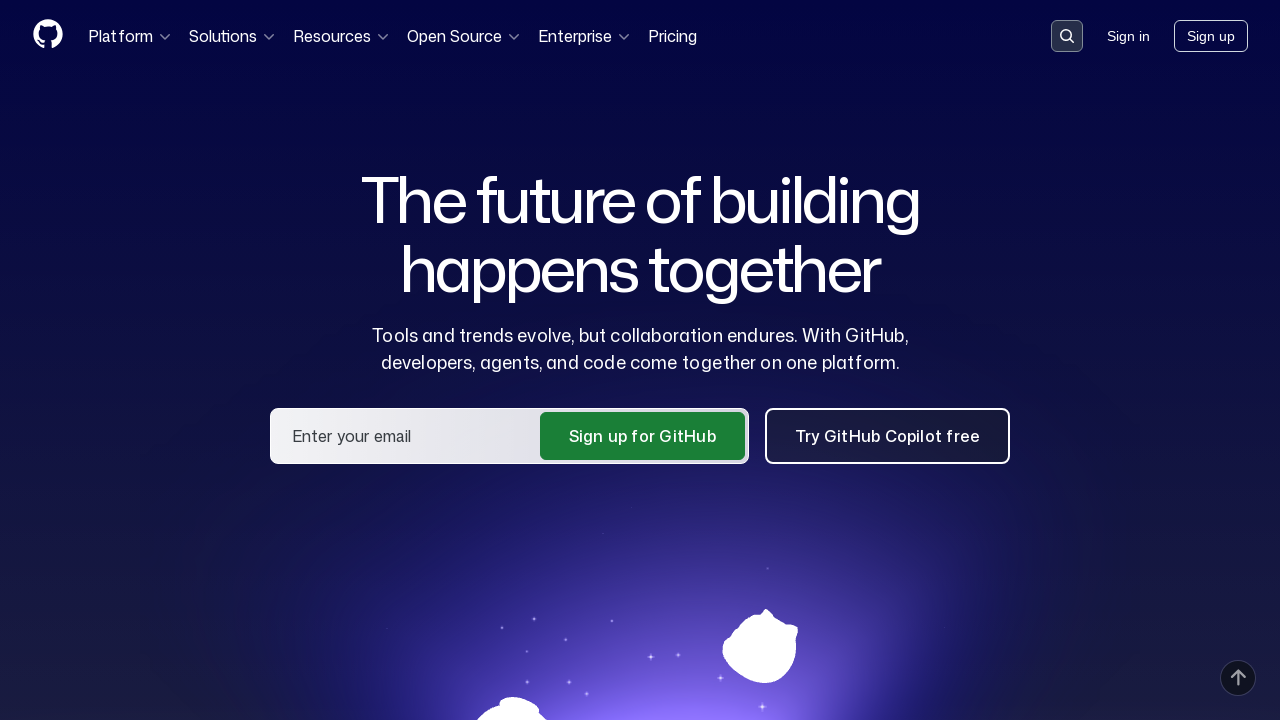

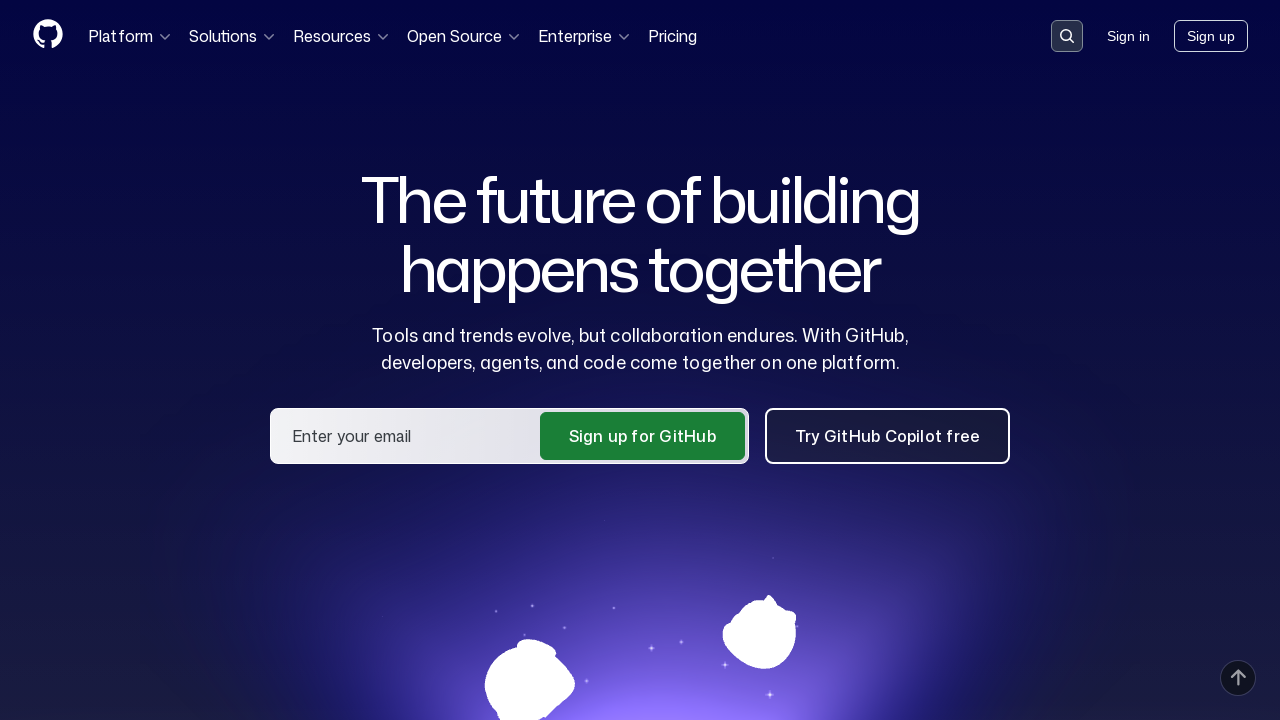